Tests core TodoMVC functionality including adding, completing, and filtering todo items

Starting URL: https://todomvc.com/examples/react/dist/

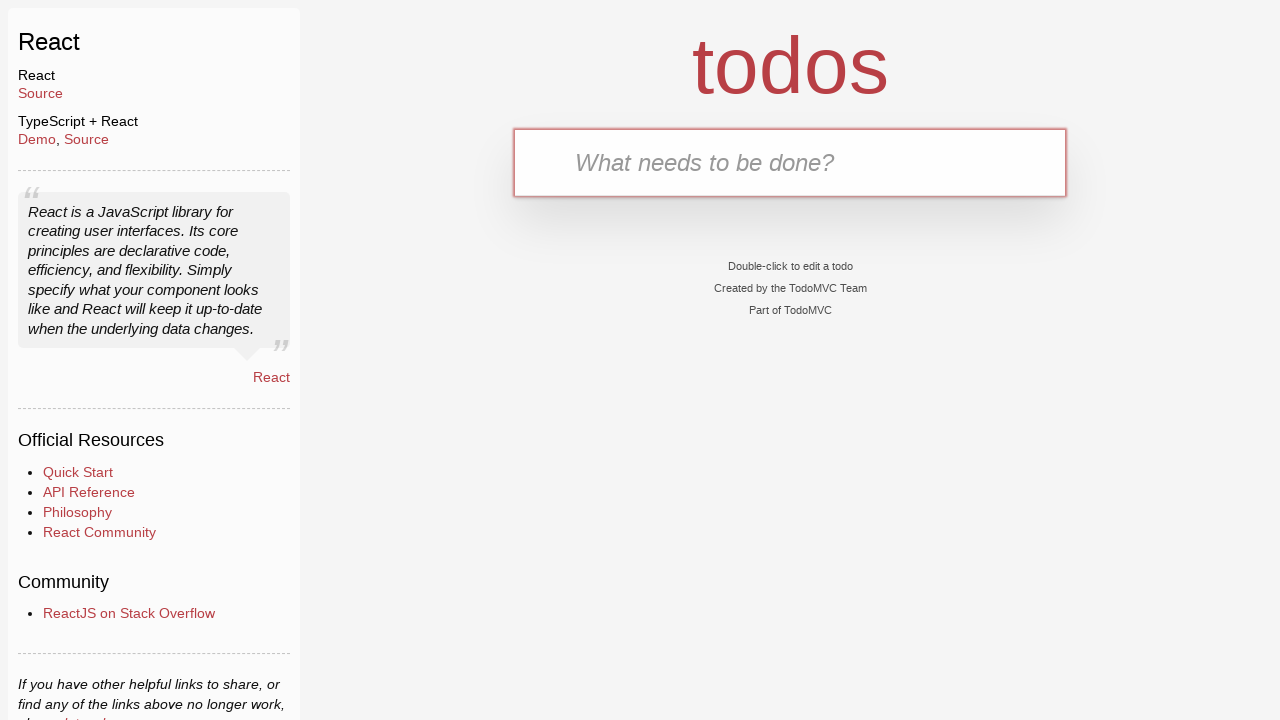

Waited for TodoMVC app to load - new-todo input visible
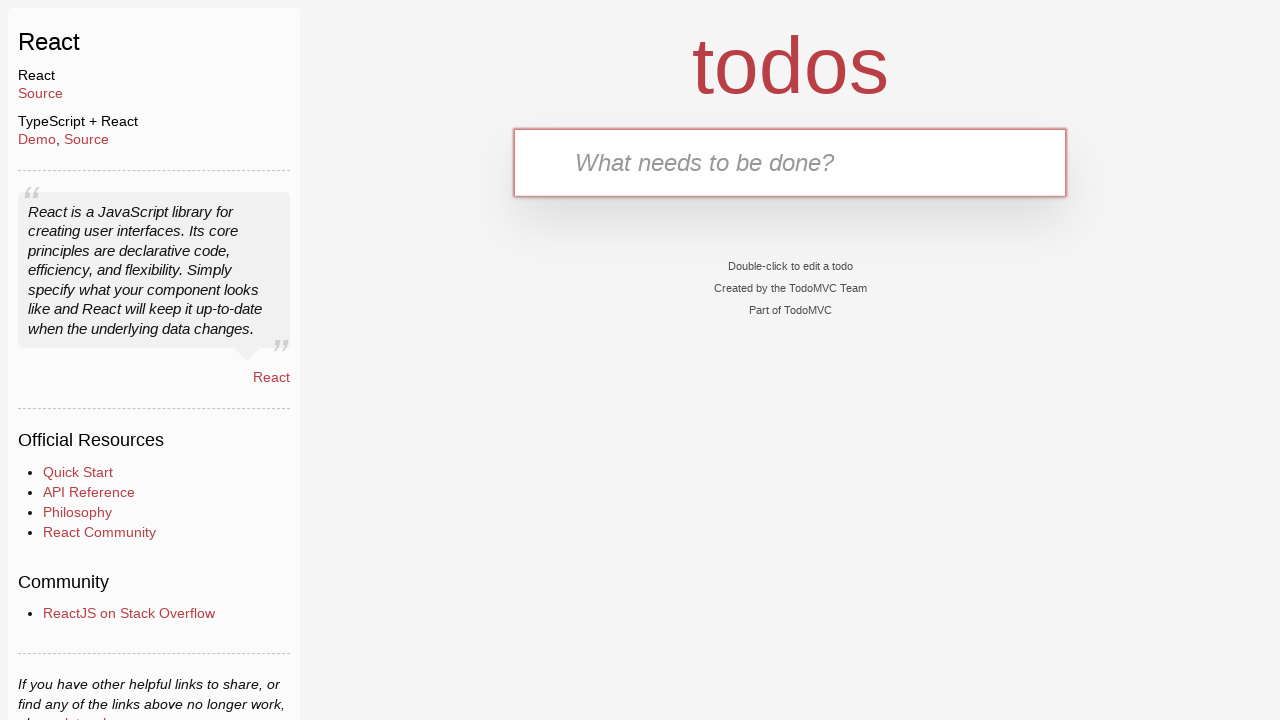

Filled new-todo input with 'Learn Playwright' on .new-todo
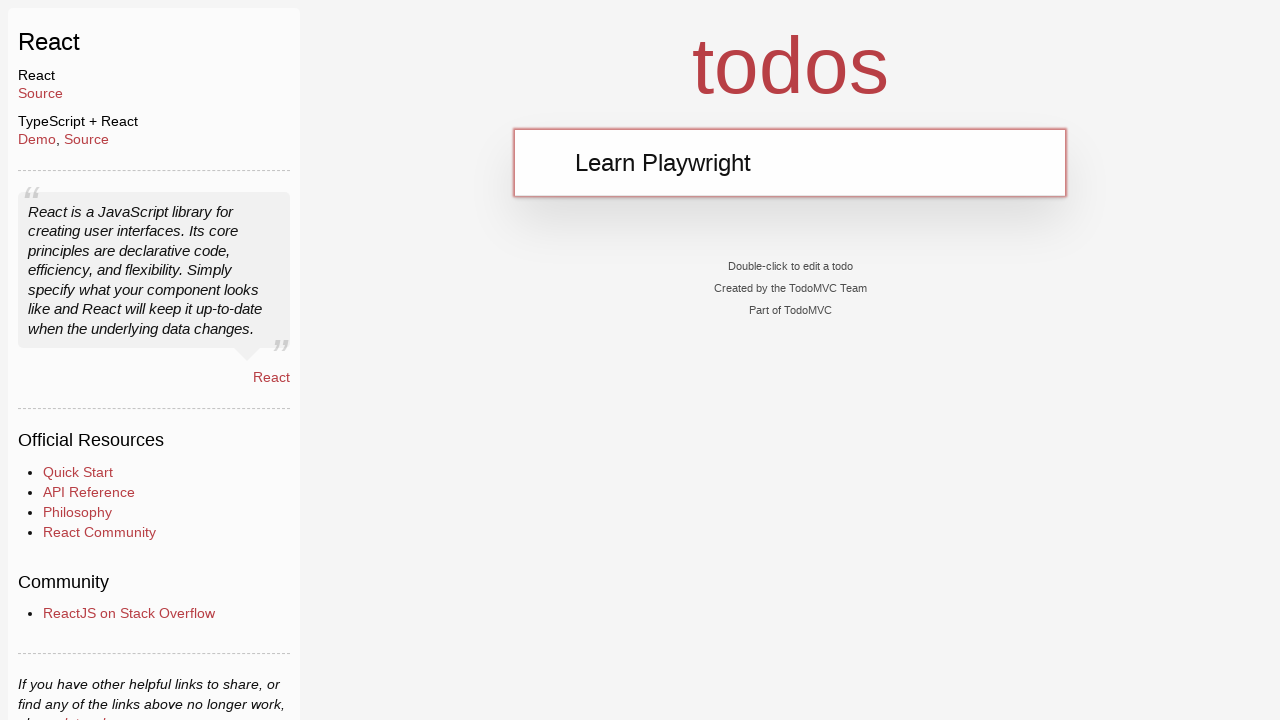

Pressed Enter to add first todo item on .new-todo
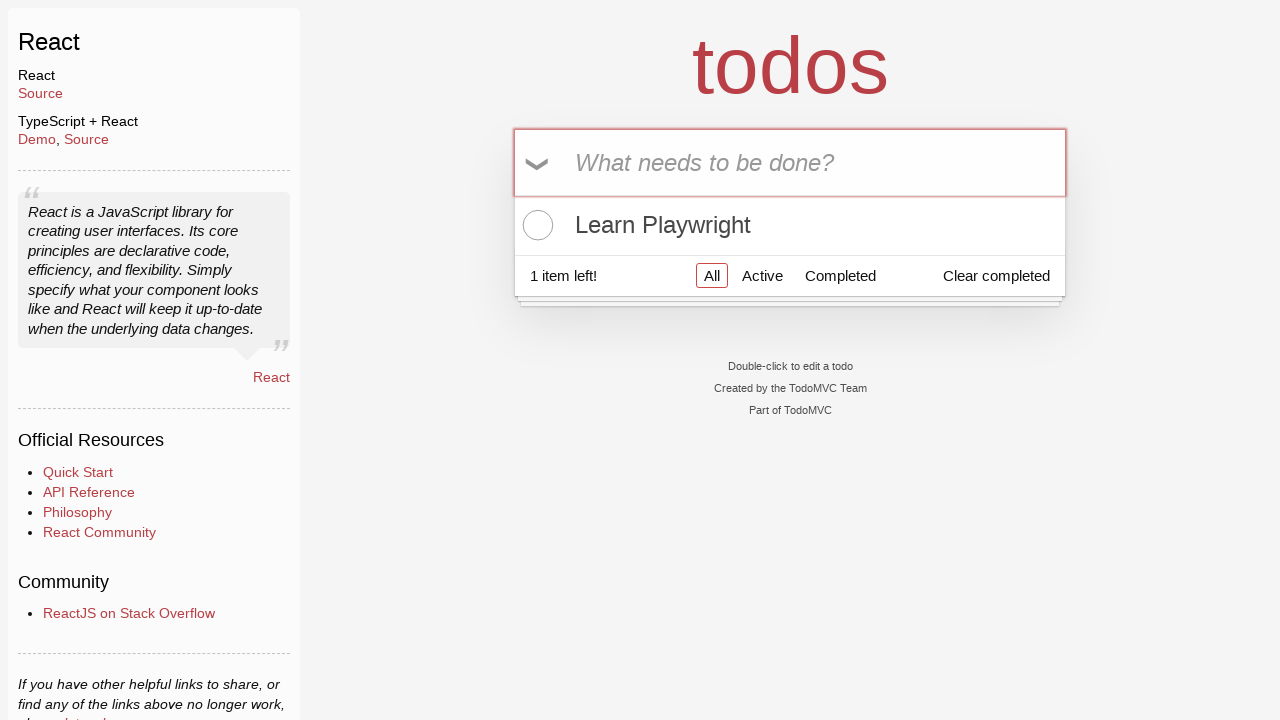

Filled new-todo input with 'Write tests' on .new-todo
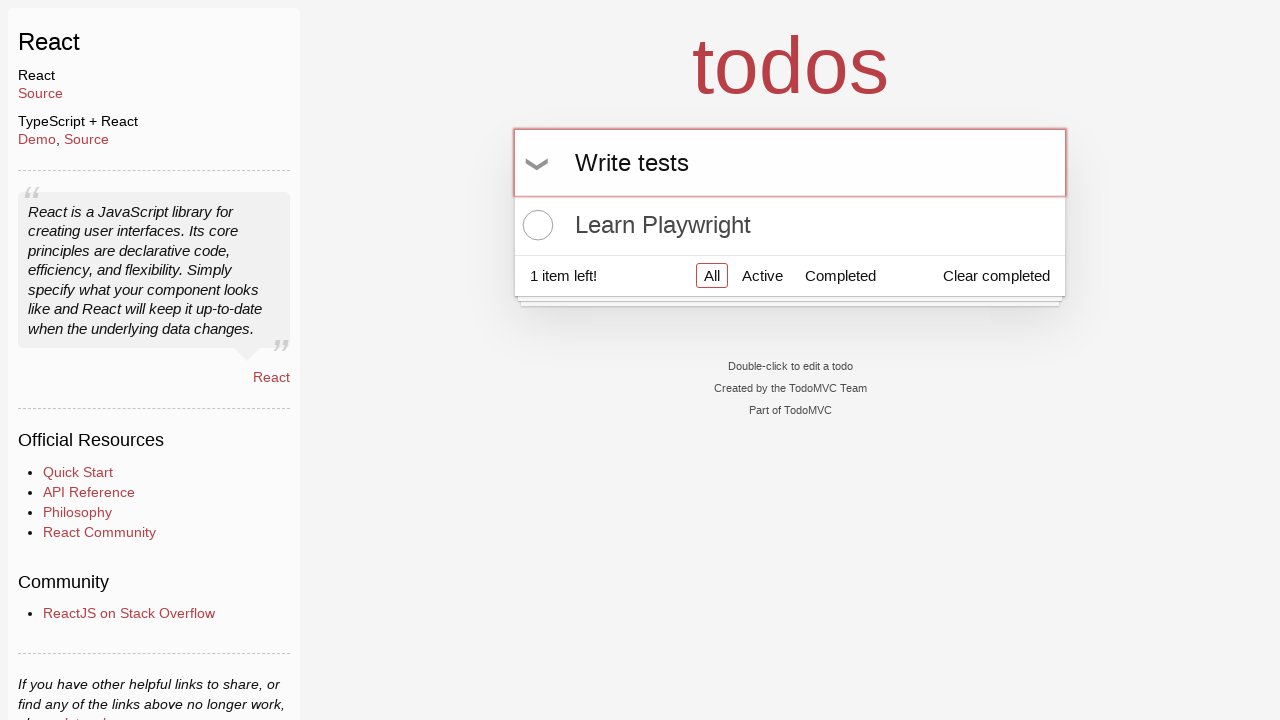

Pressed Enter to add second todo item on .new-todo
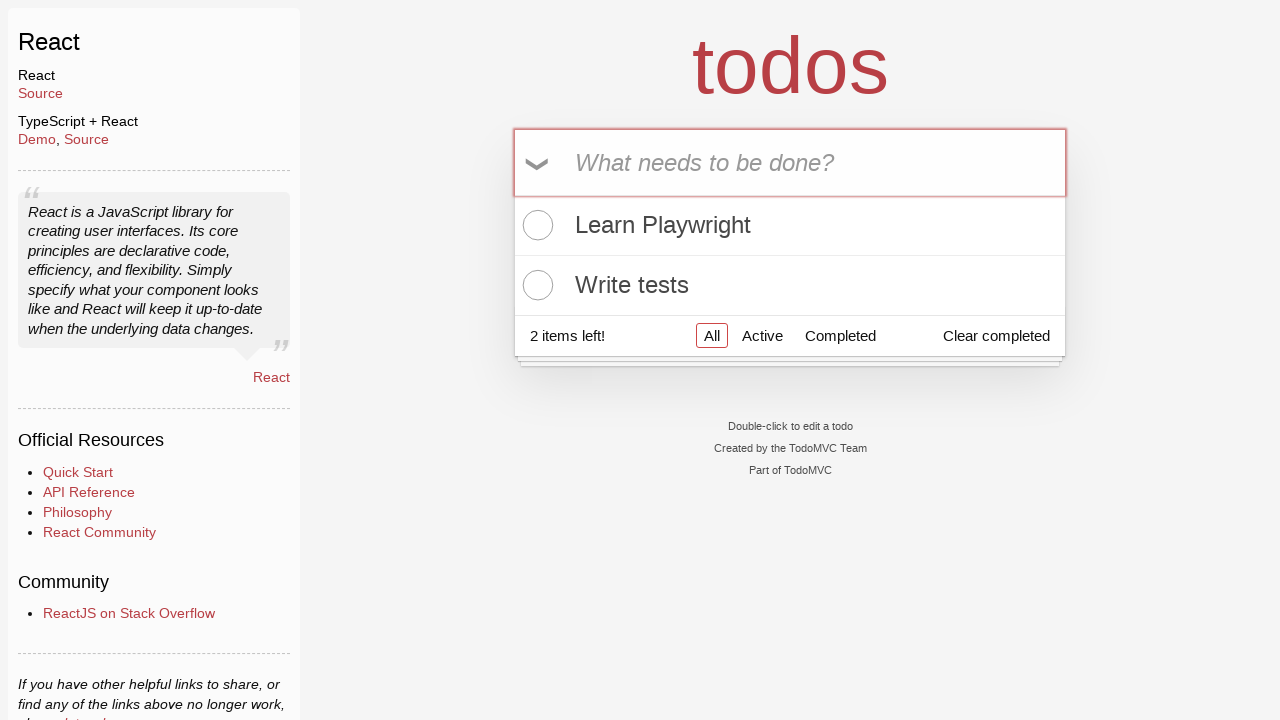

Clicked toggle checkbox on first todo item to mark as completed at (535, 225) on .todo-list li:first-child .toggle
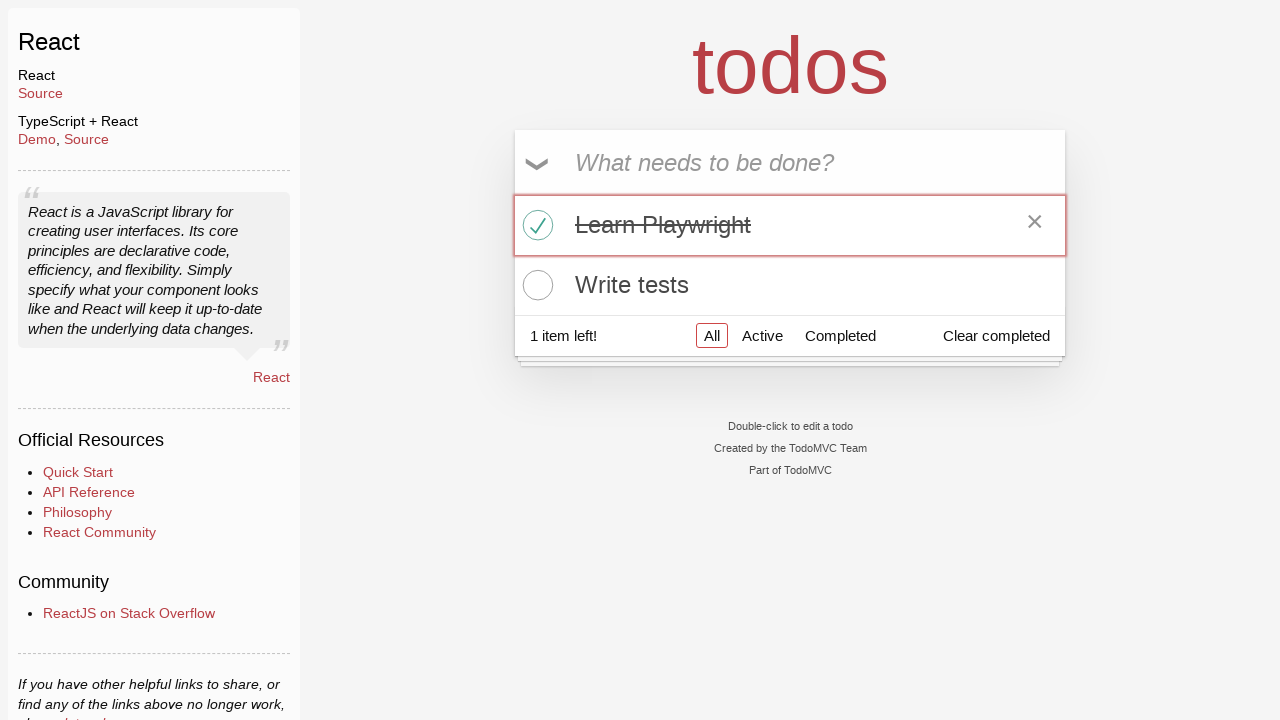

Clicked Active filter to show only incomplete todo items at (762, 335) on a[href='#/active']
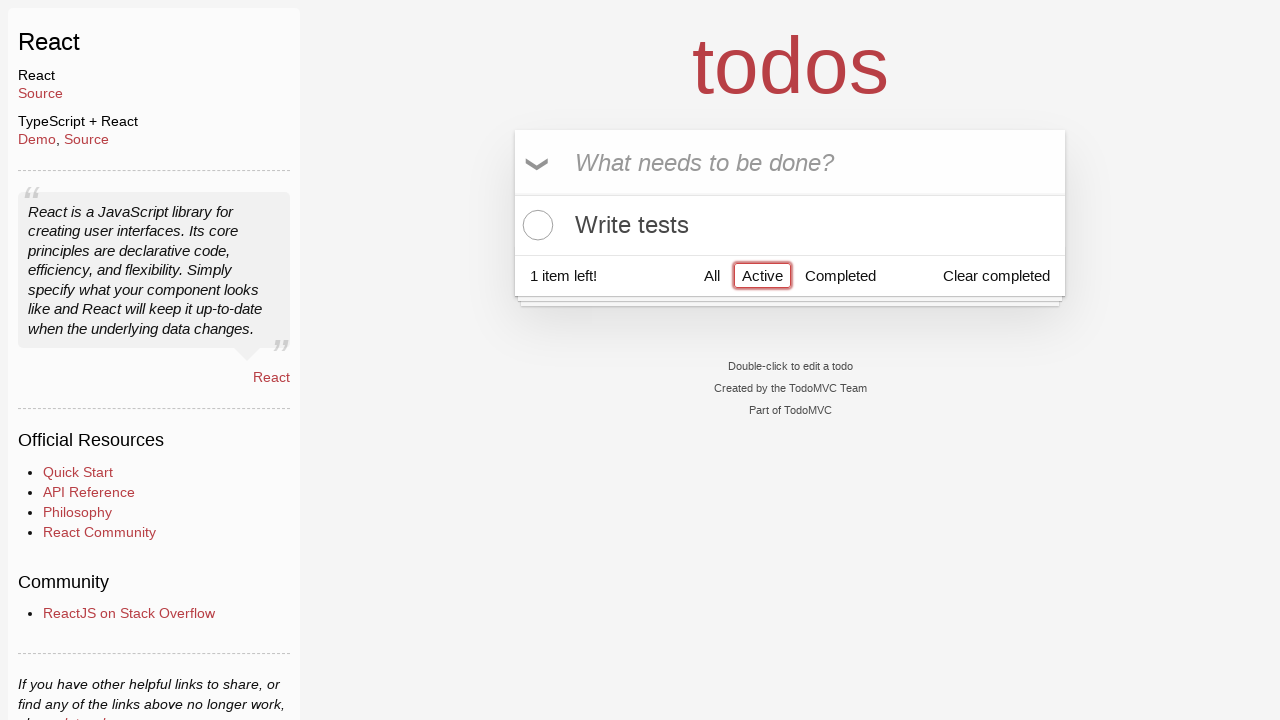

Clicked Completed filter to show only completed todo items at (840, 275) on a[href='#/completed']
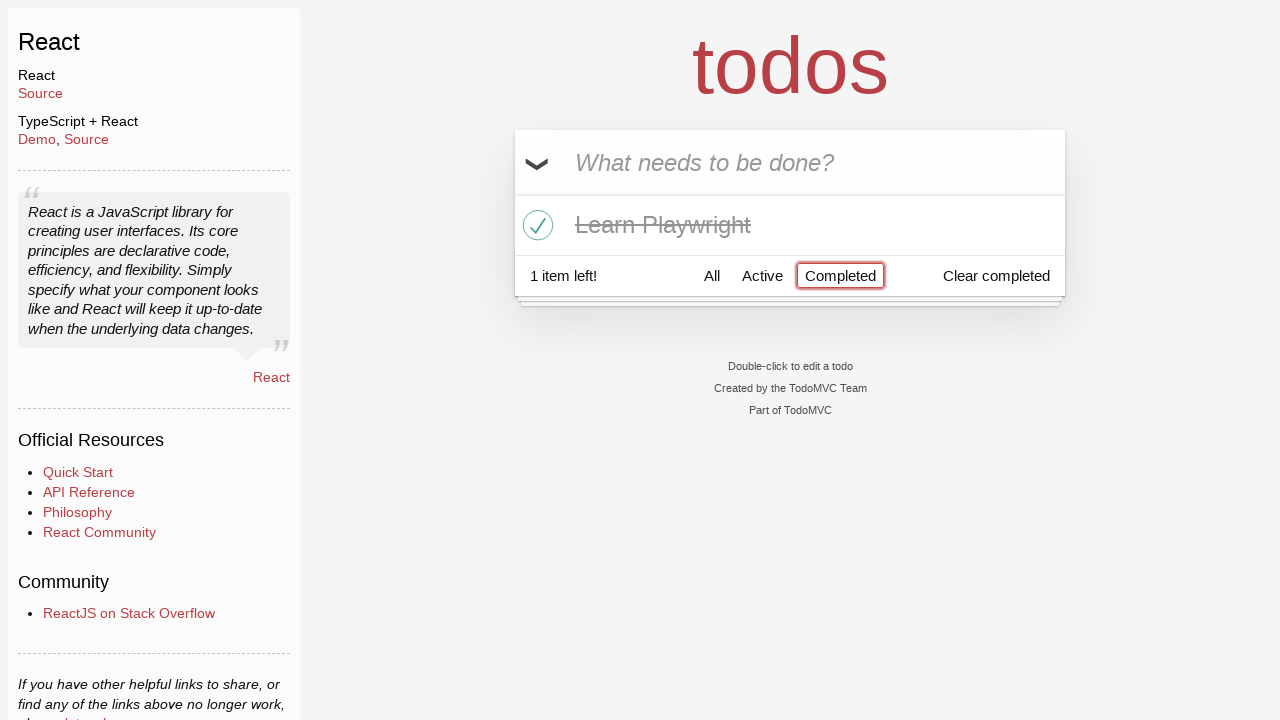

Clicked All filter to show all todo items at (712, 275) on a[href='#/']
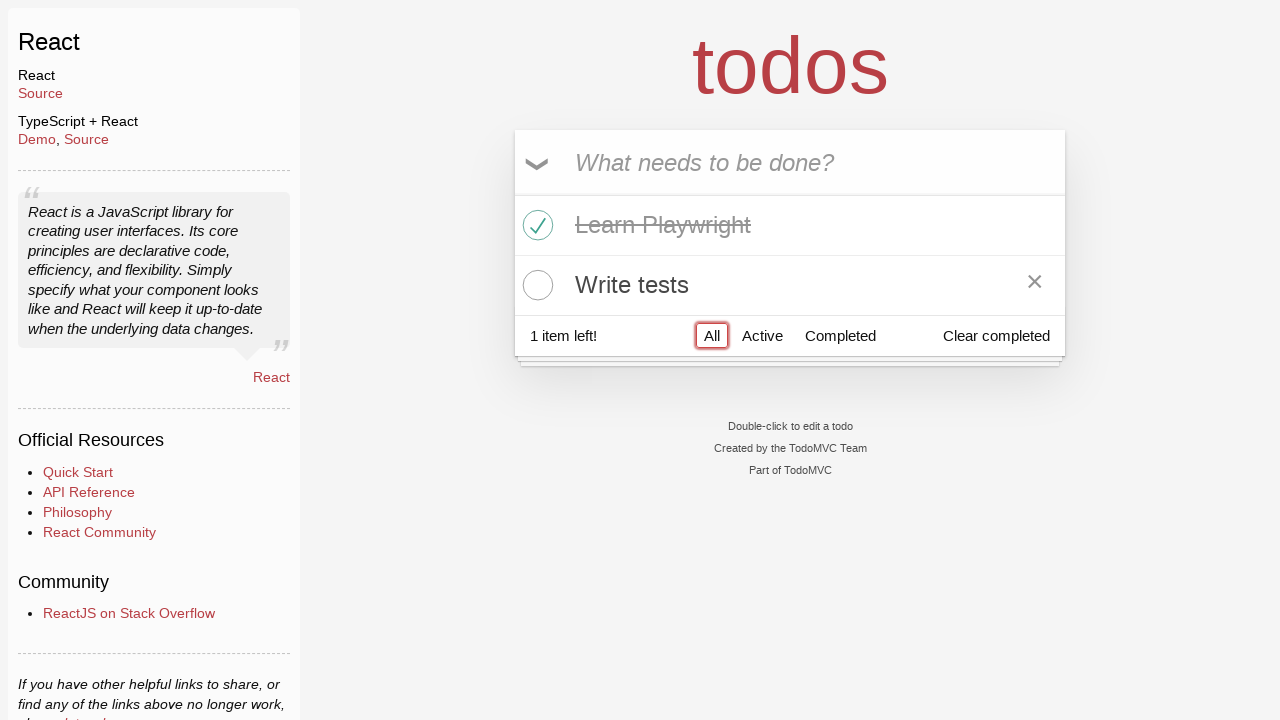

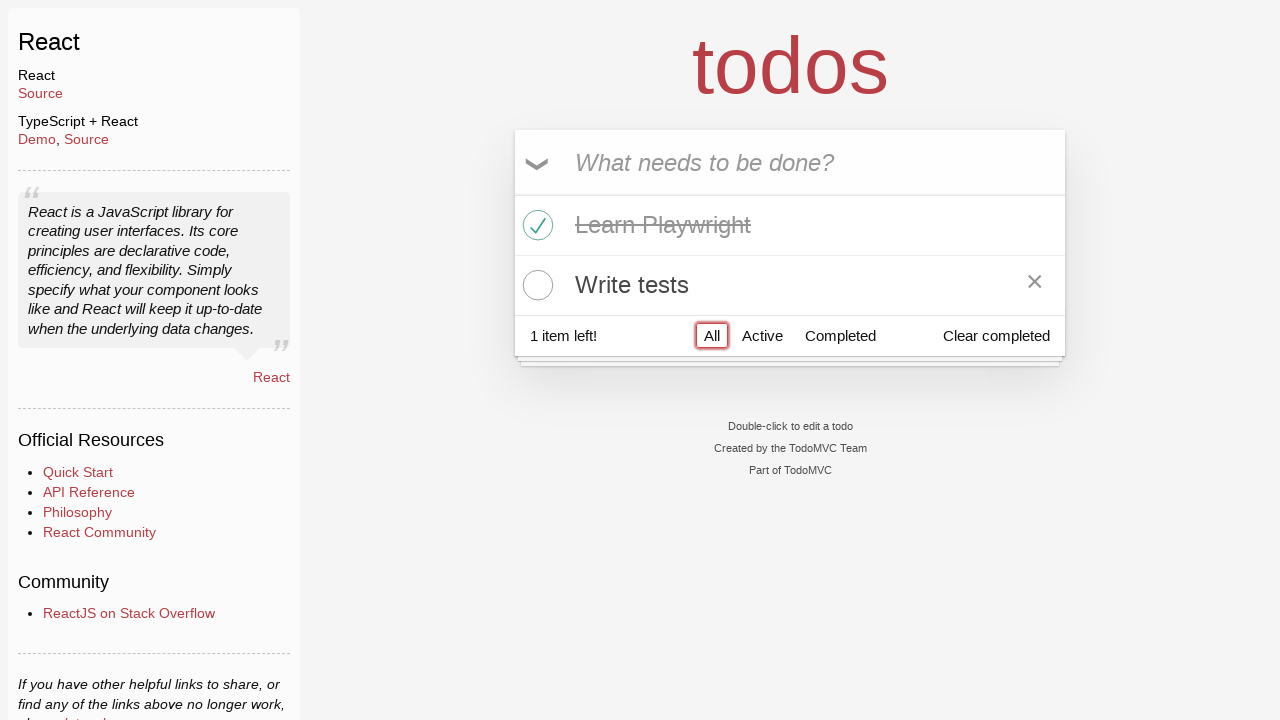